Tests checkbox functionality on an automation practice page by checking the initial state of a checkbox, clicking it, verifying it becomes selected, and counting total checkboxes on the page.

Starting URL: https://rahulshettyacademy.com/AutomationPractice/

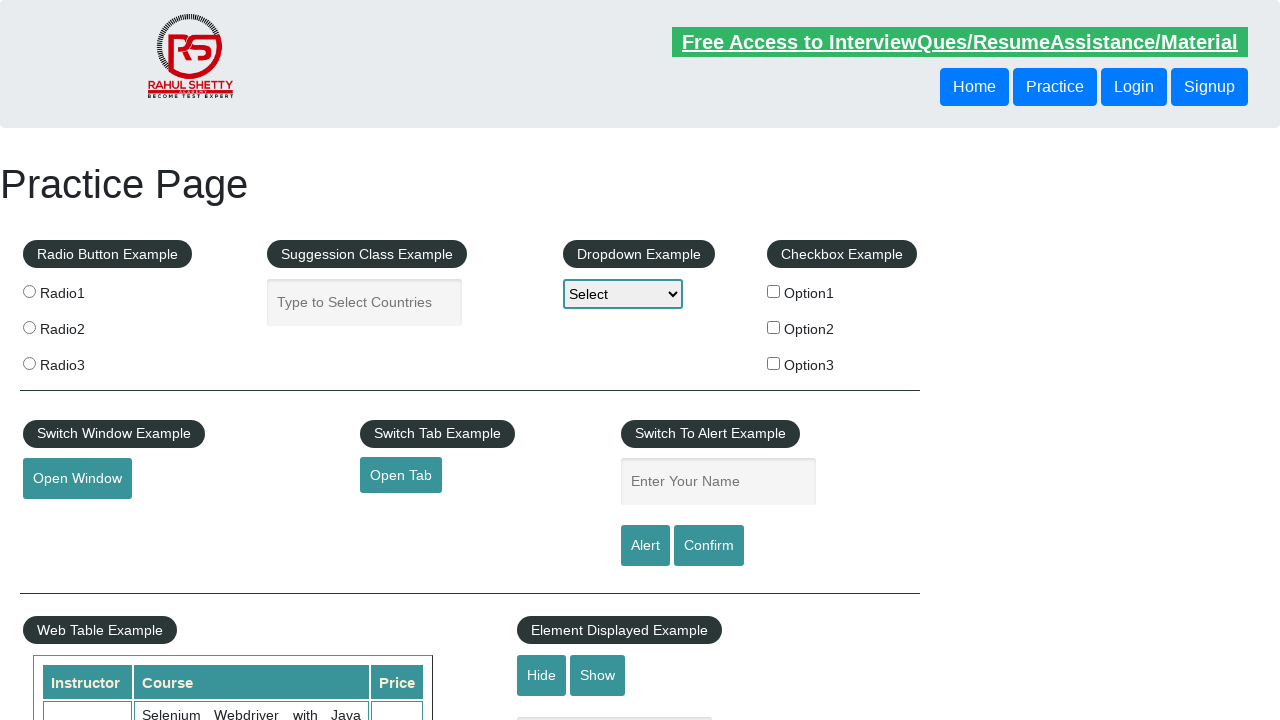

Located checkbox with ID 'checkBoxOption1'
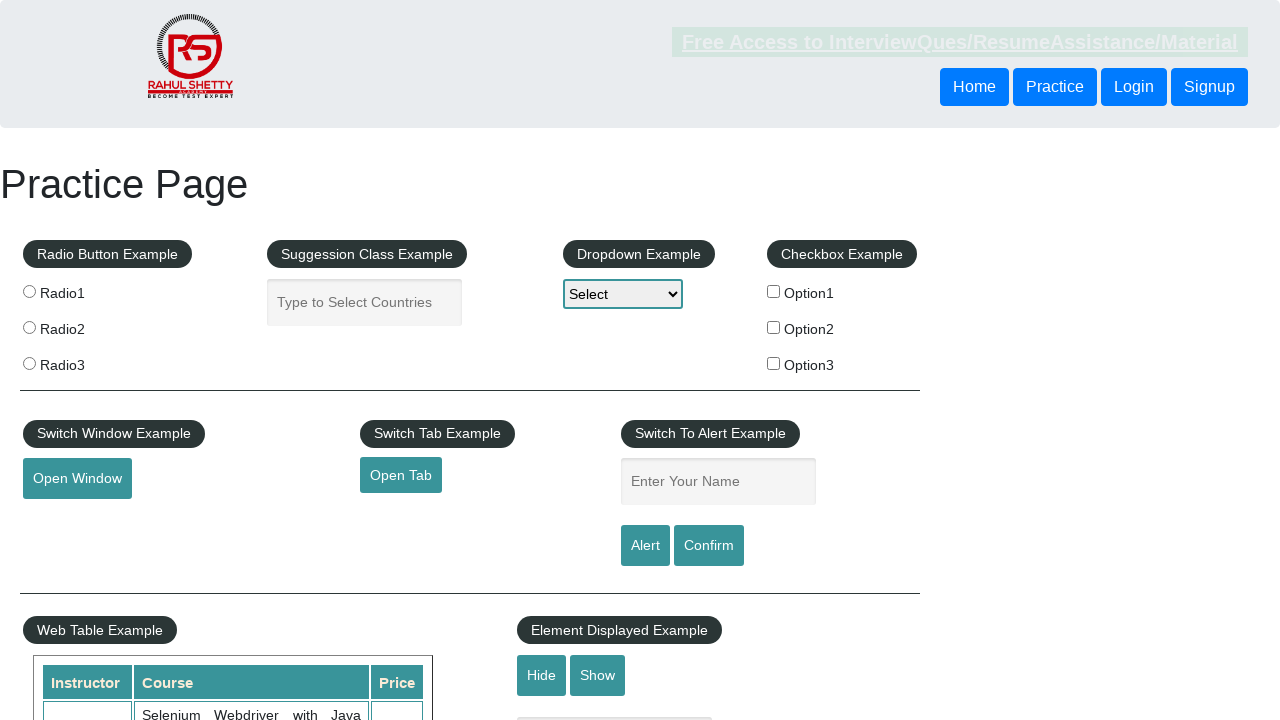

Checked initial state of checkbox: False
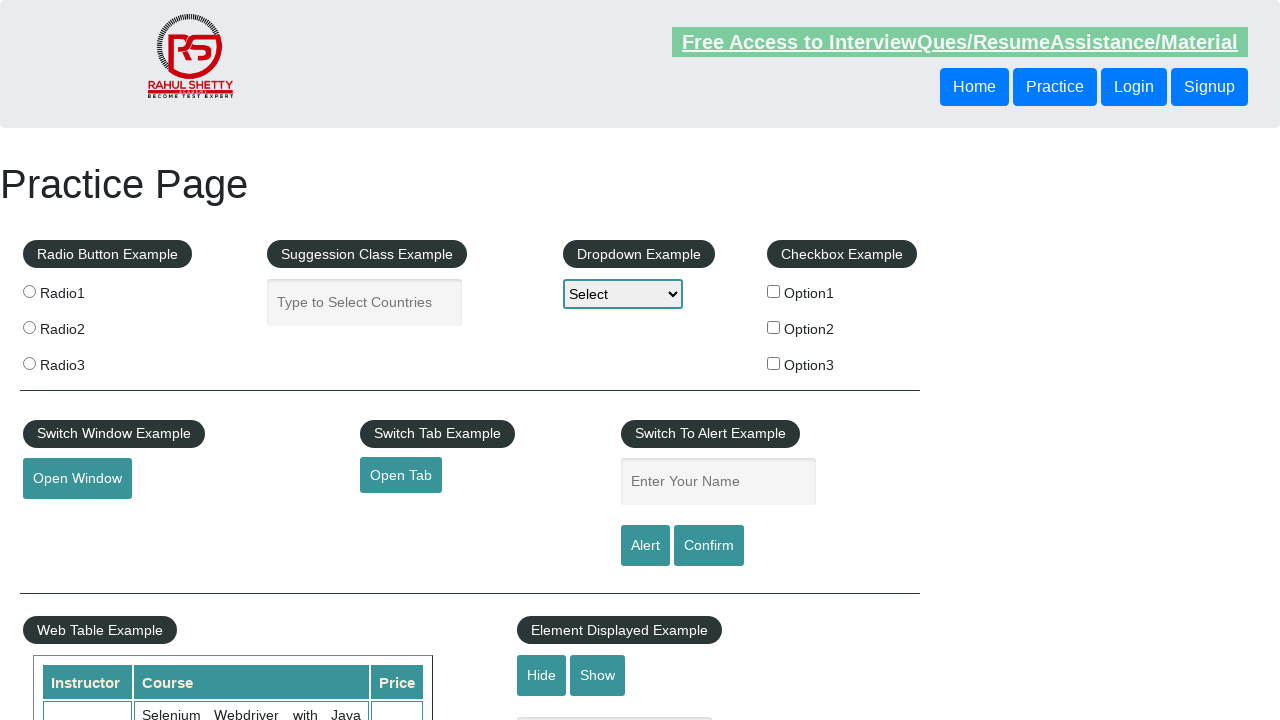

Clicked checkbox to select it at (774, 291) on #checkBoxOption1
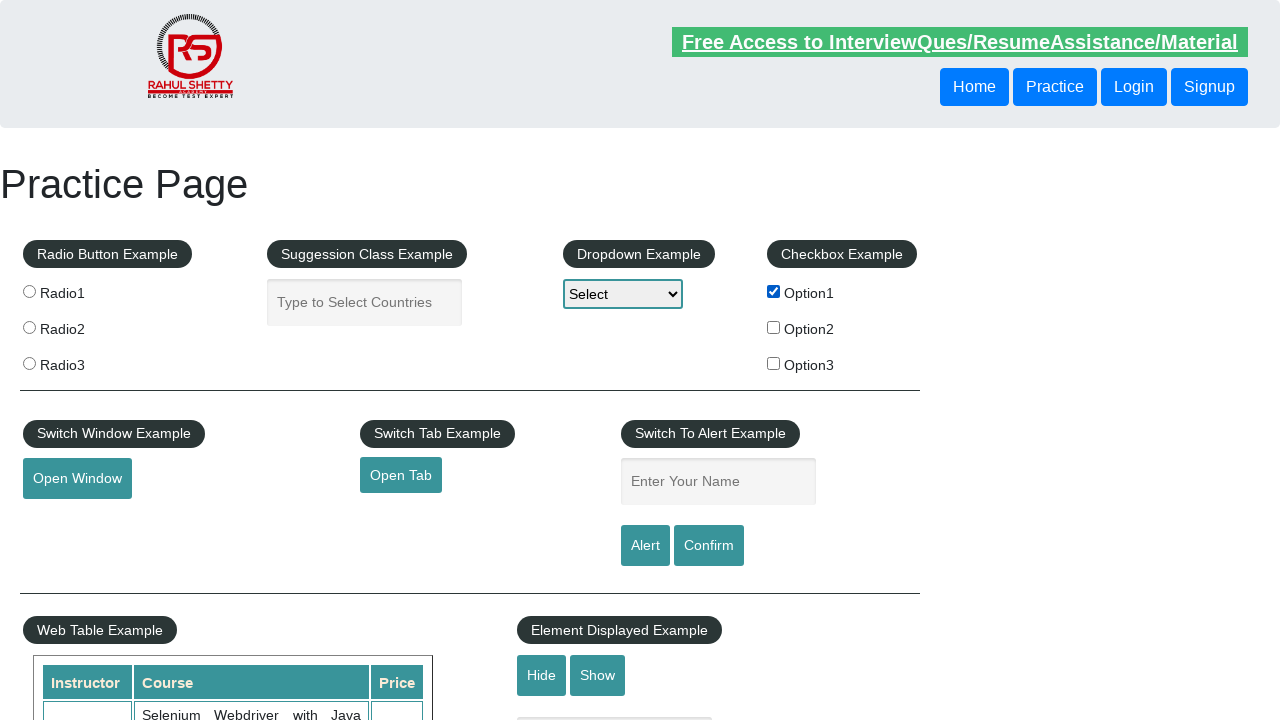

Verified checkbox is now selected: True
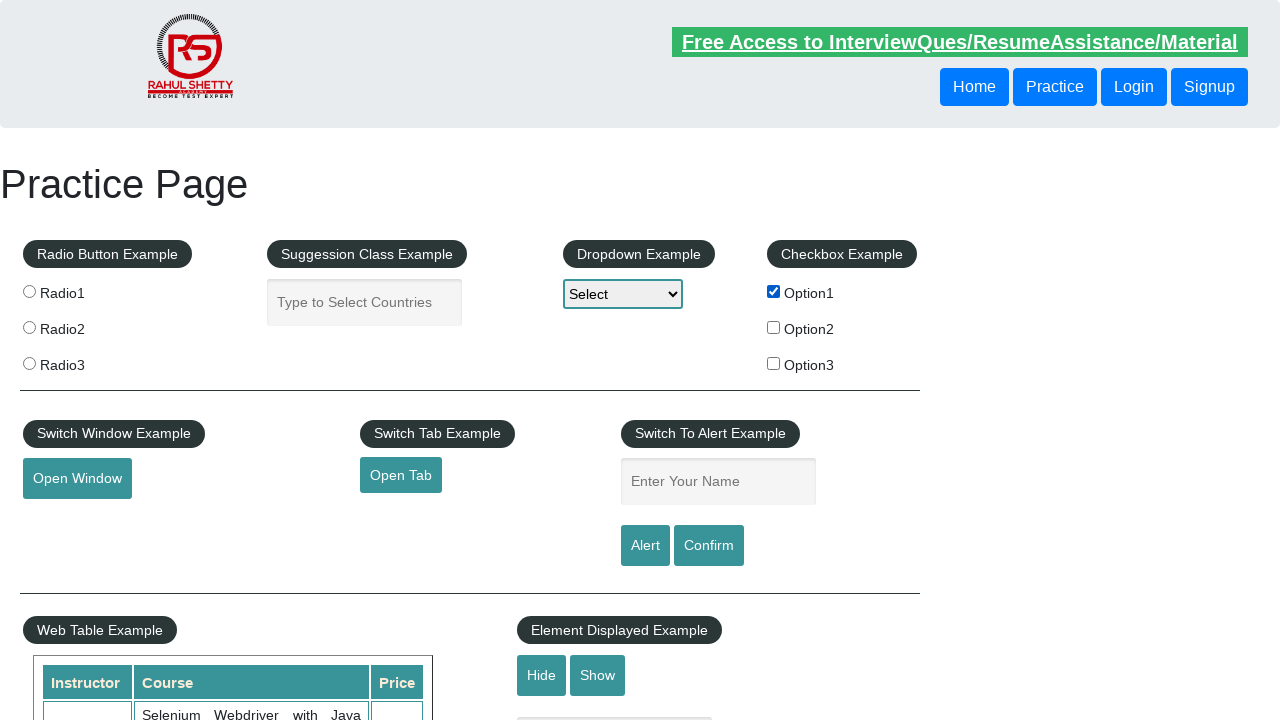

Counted total checkboxes on page: 3
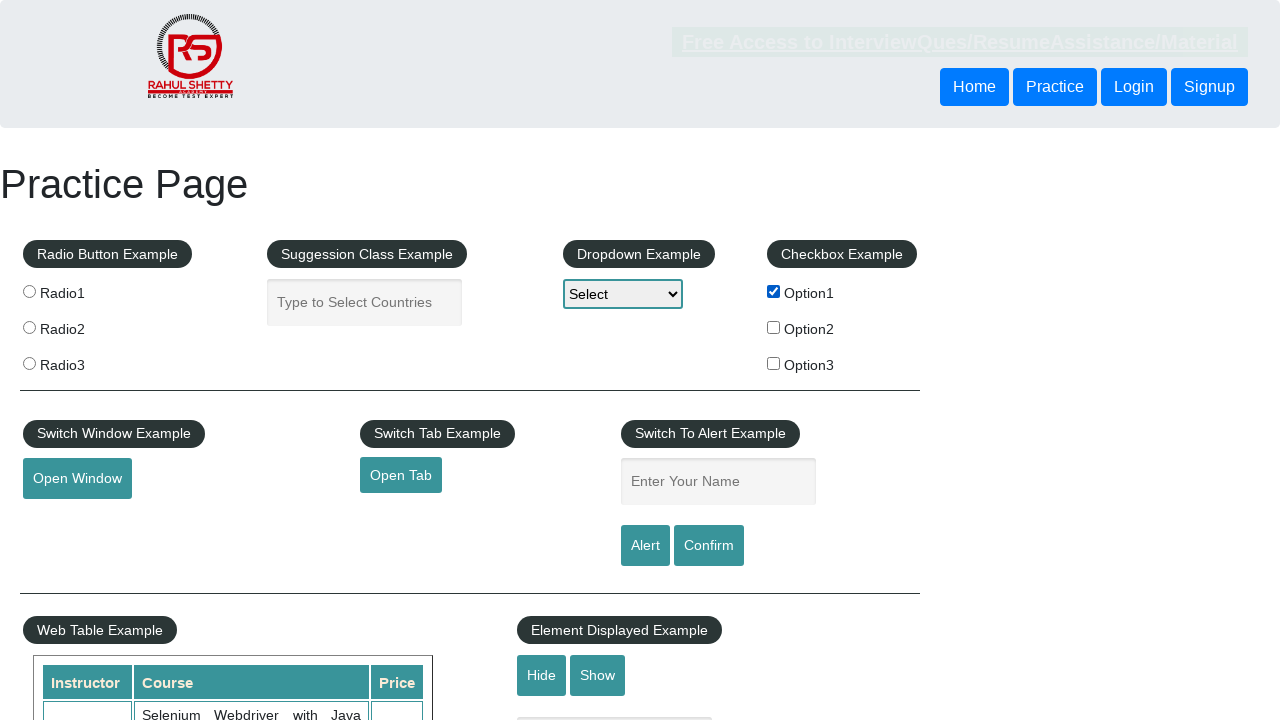

Waited 500ms for interactions to complete
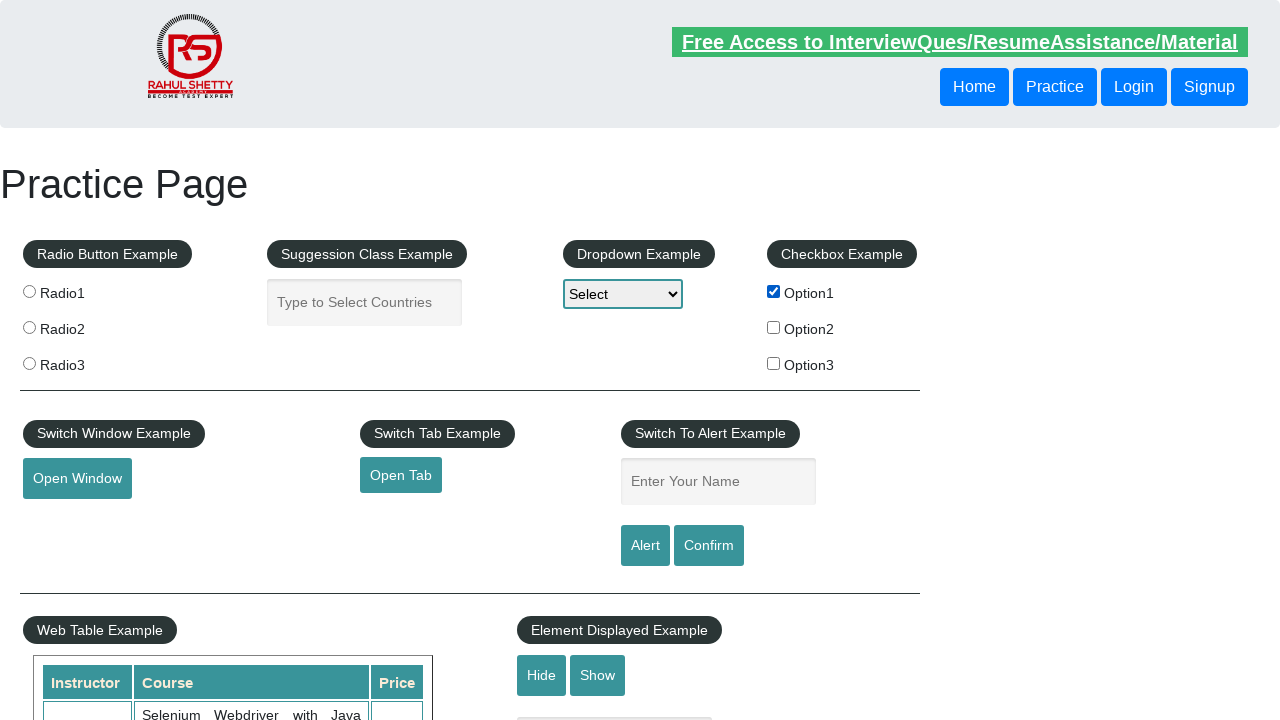

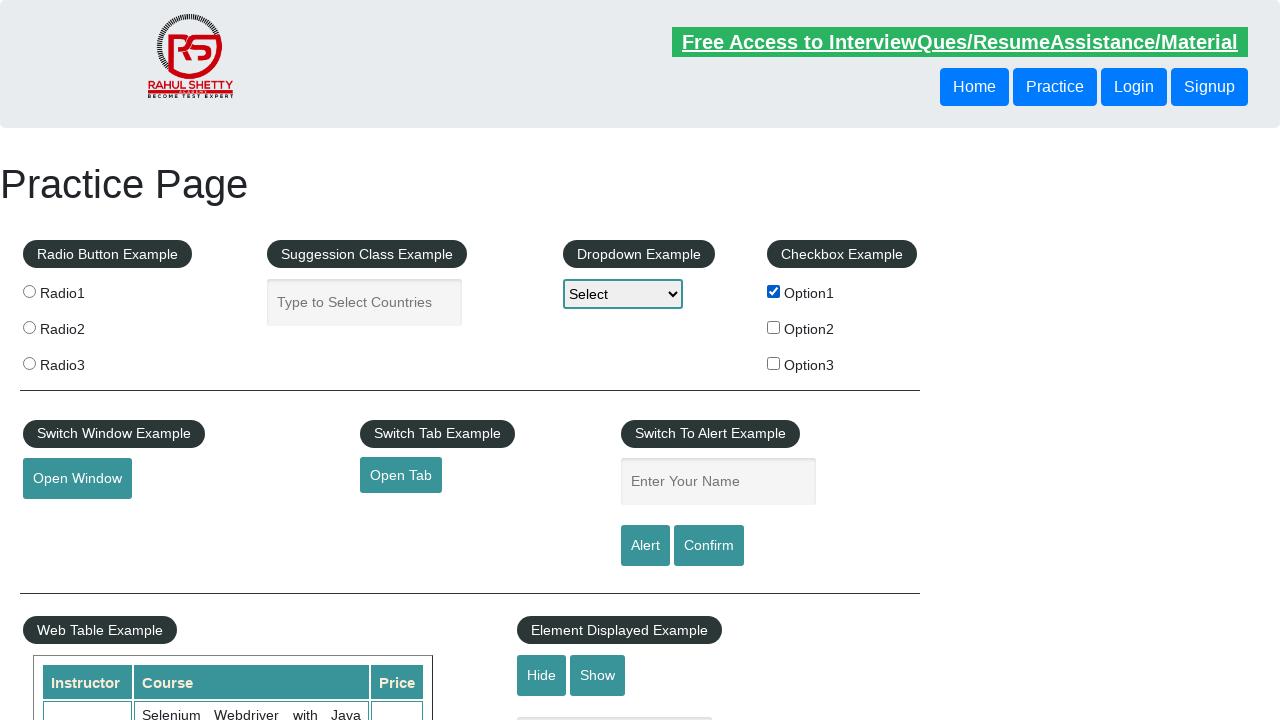